Checks all unchecked checkboxes on the page

Starting URL: http://the-internet.herokuapp.com/checkboxes

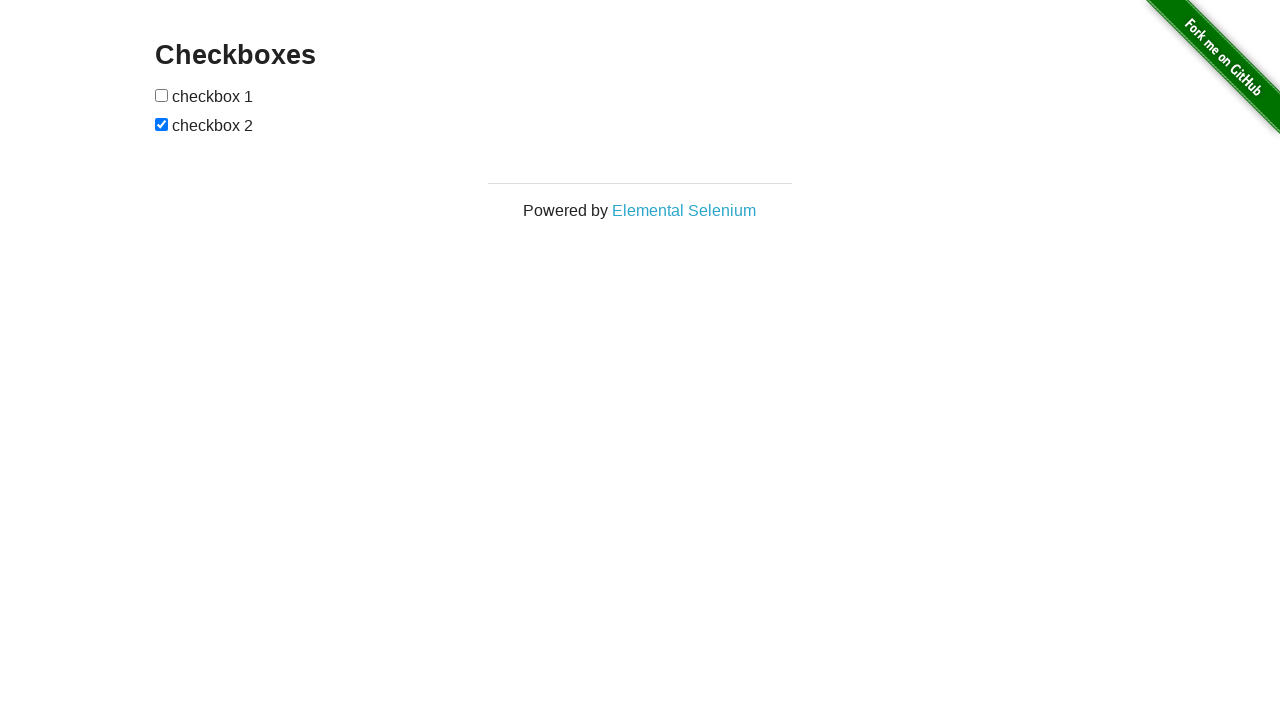

Navigated to checkboxes page
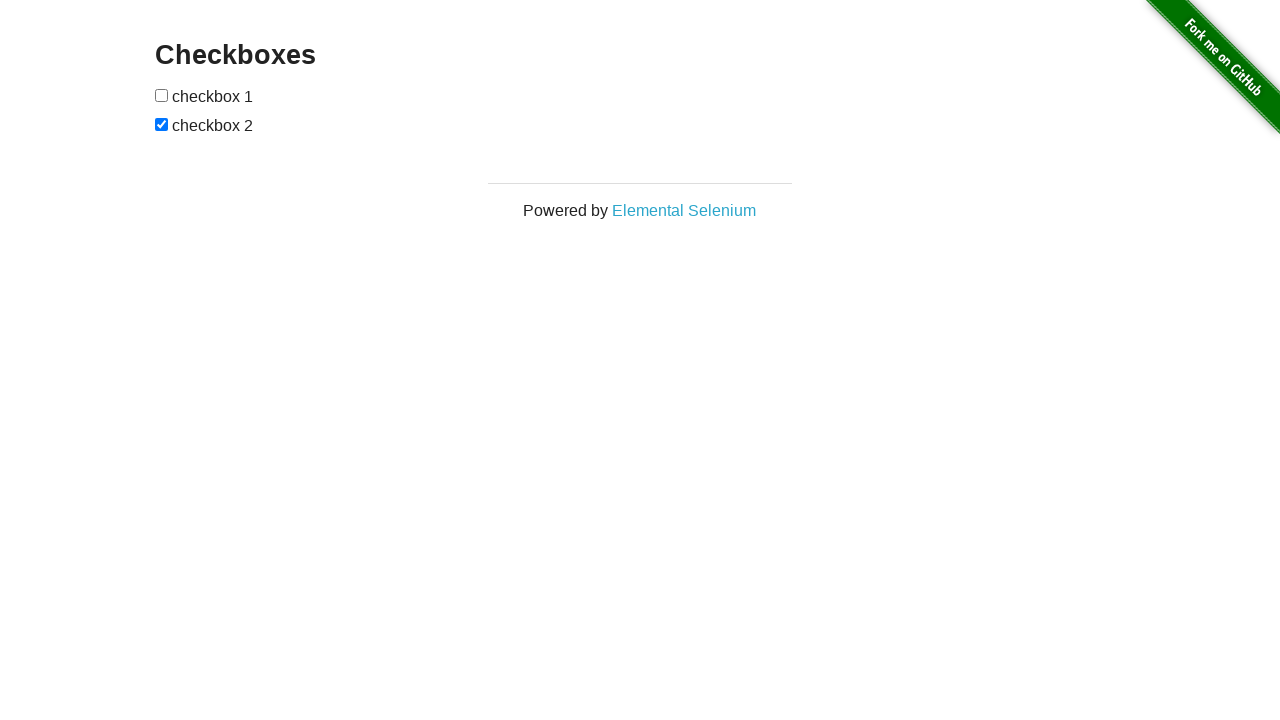

Found all checkboxes on the page
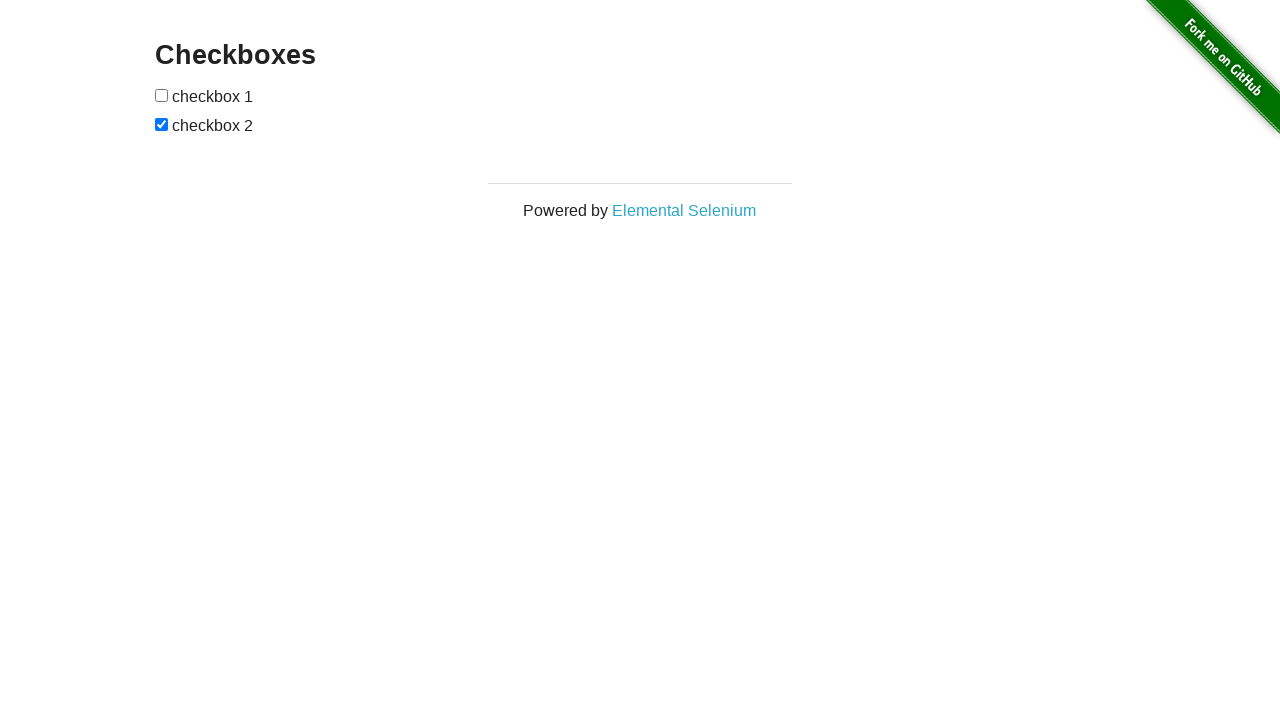

Clicked an unchecked checkbox to check it
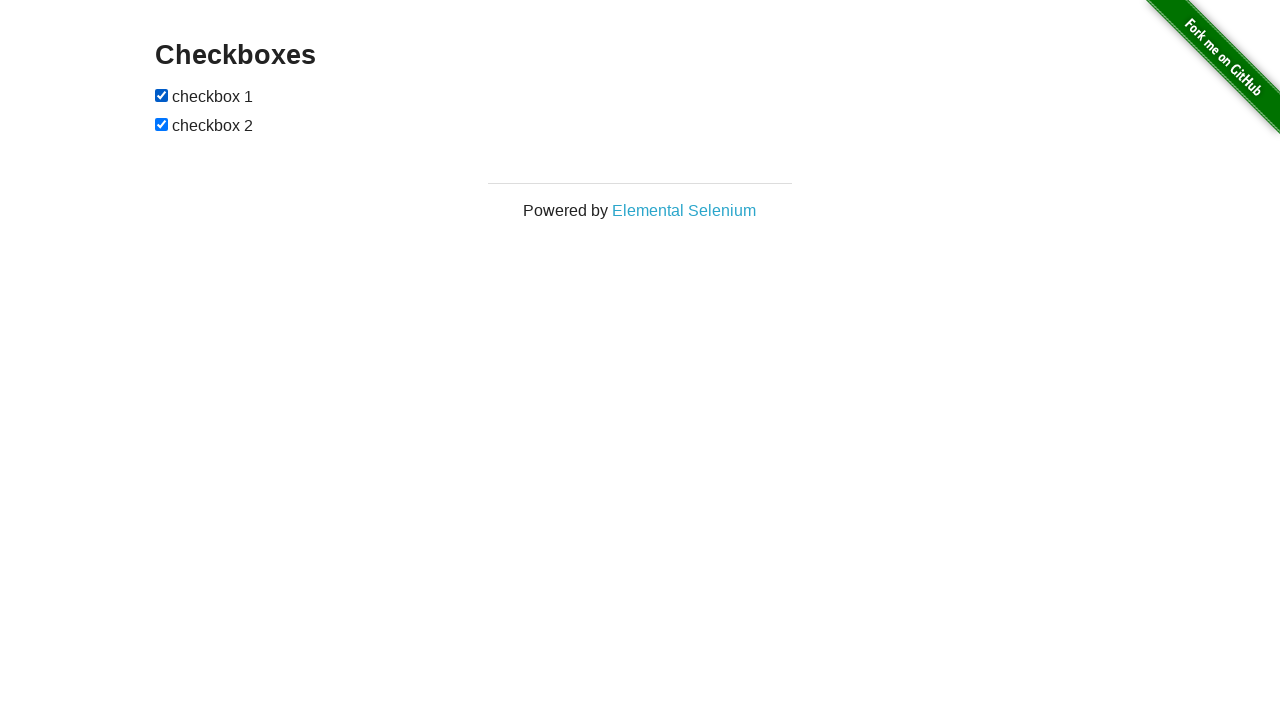

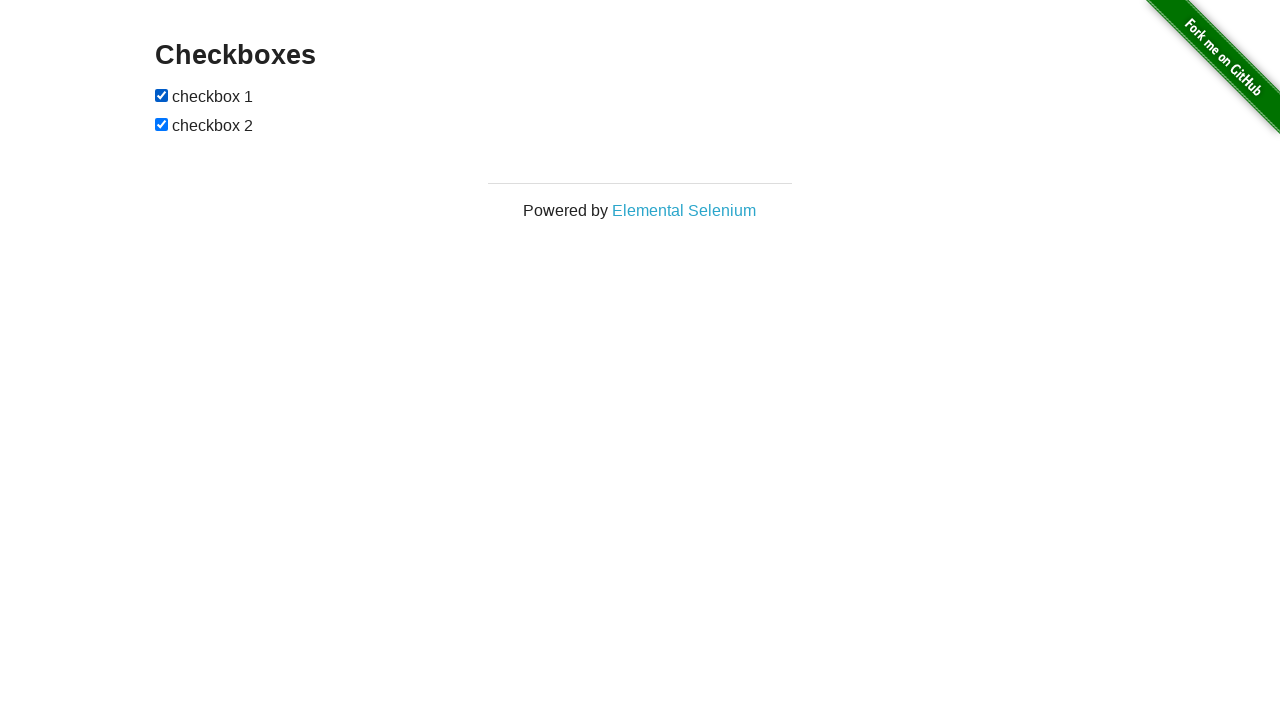